Launches a browser, maximizes the window, and navigates to the automation practice website.

Starting URL: http://automationbykrishna.com/

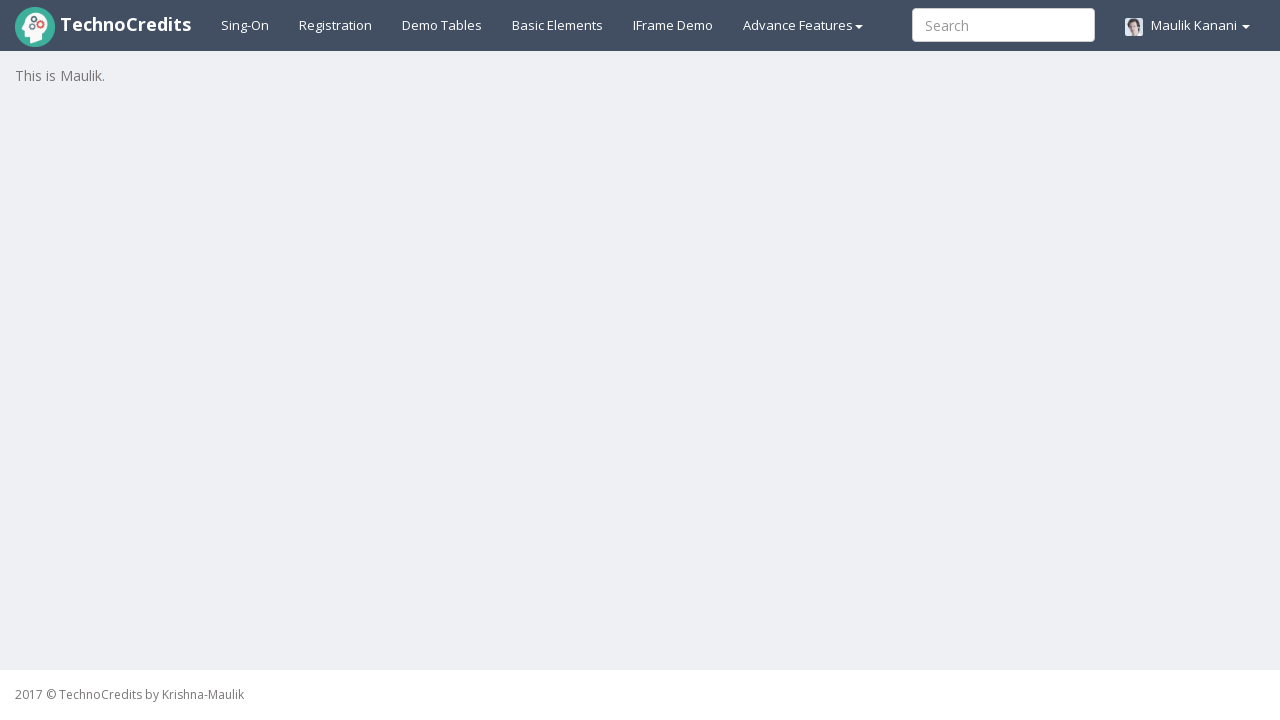

Set viewport to 1920x1080 (maximized window simulation)
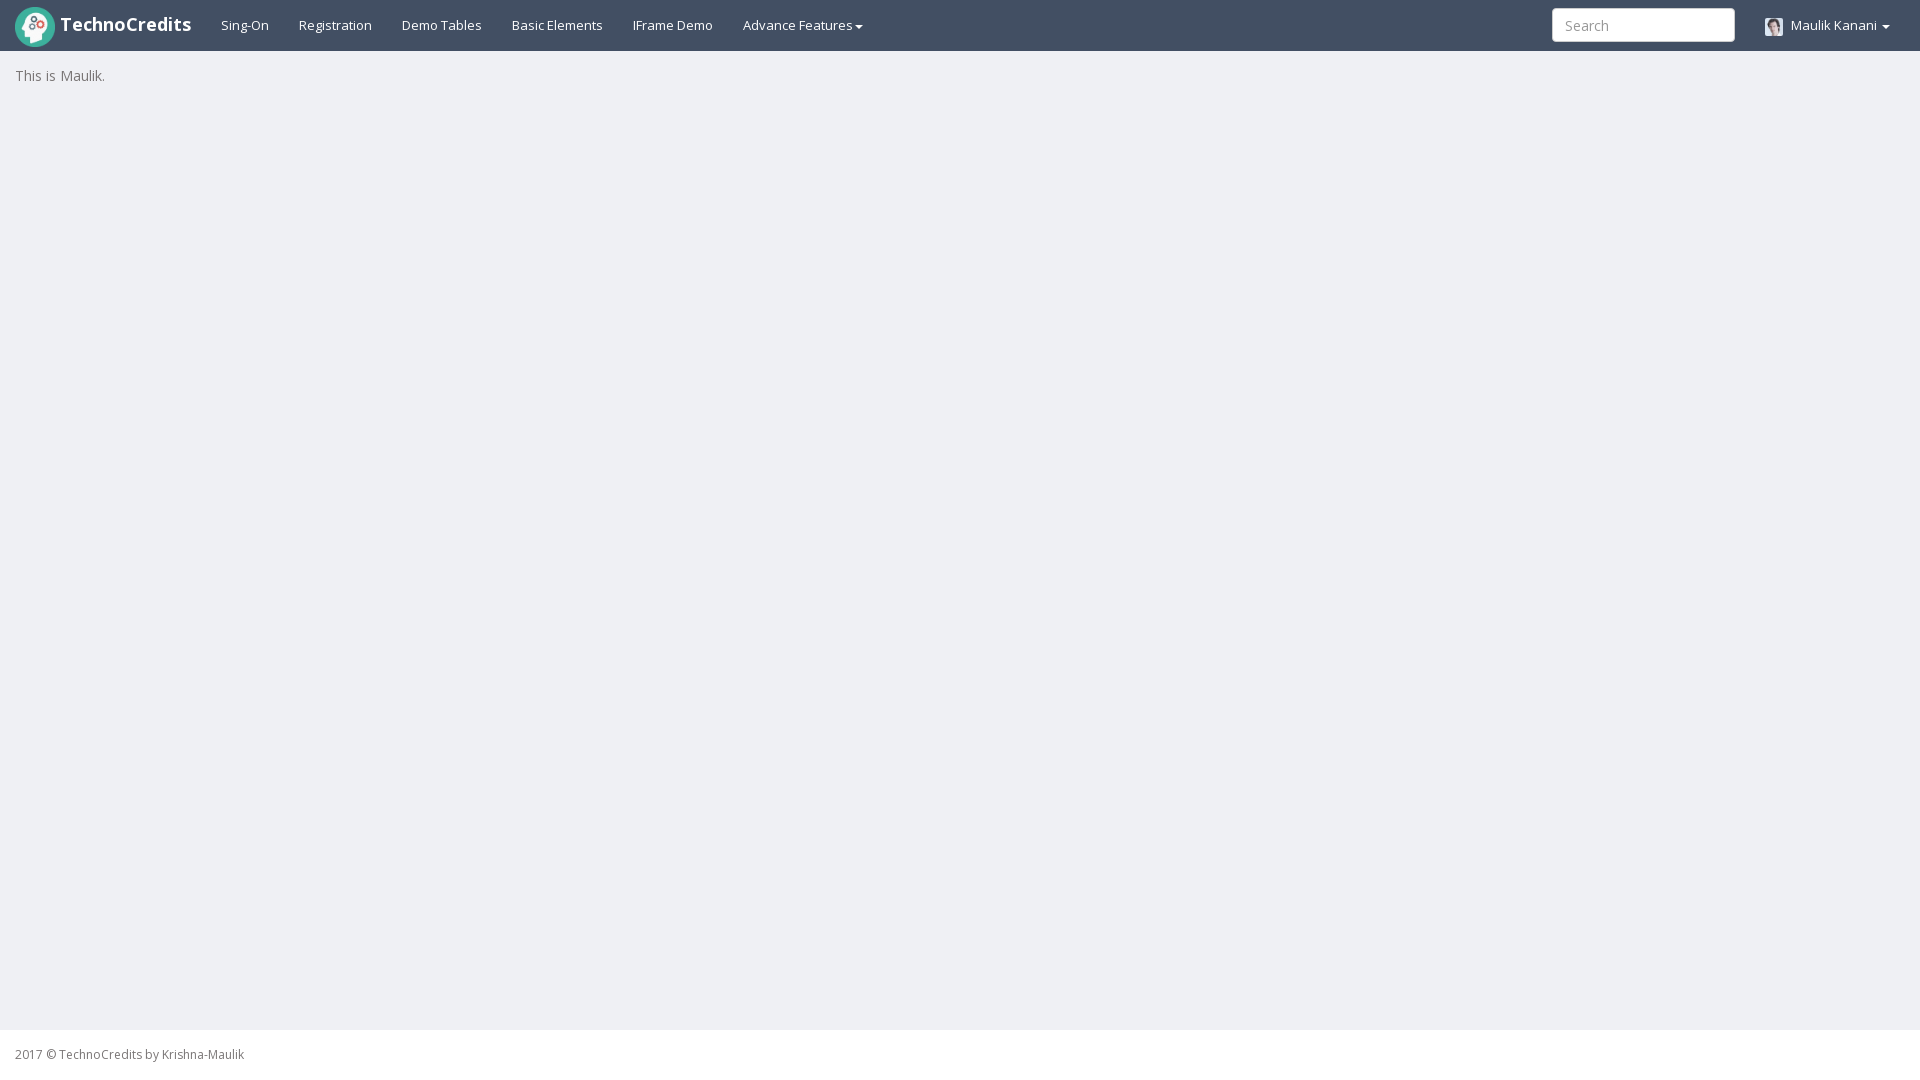

Page loaded and DOM content ready
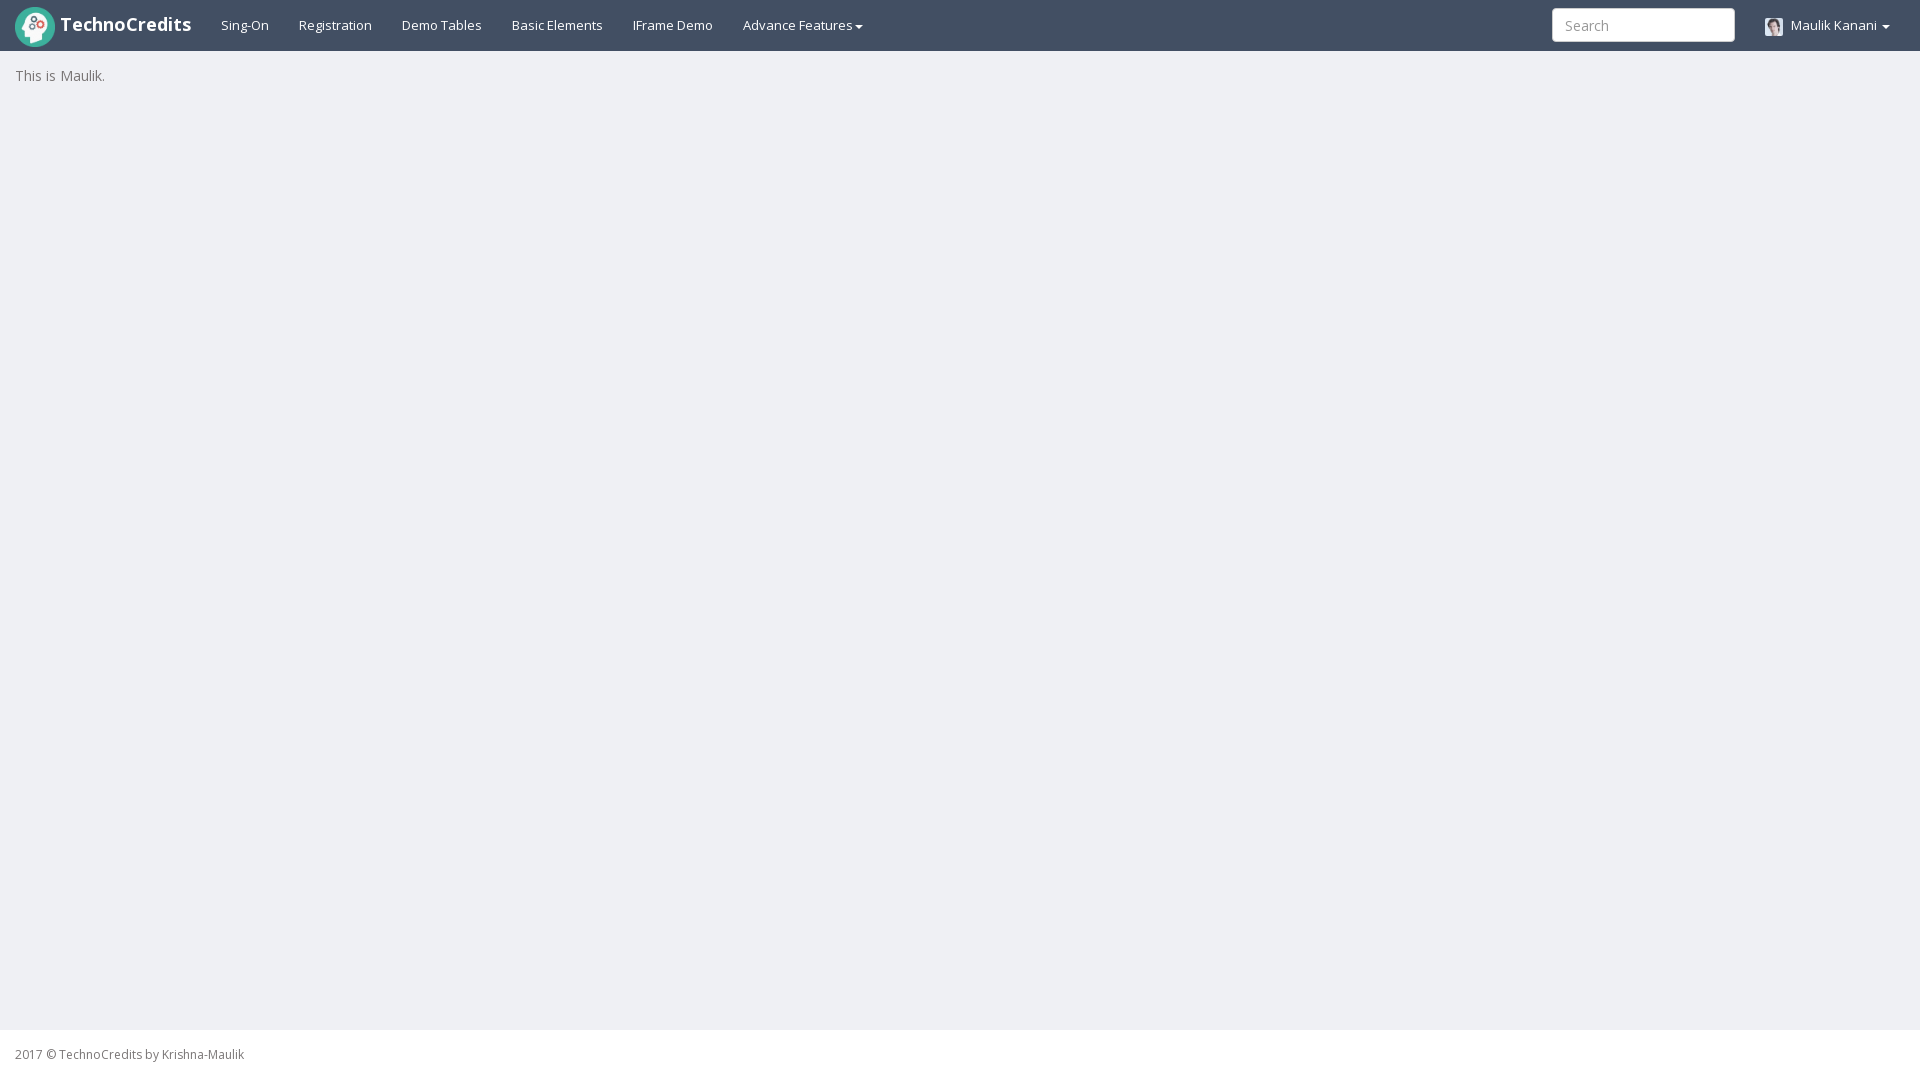

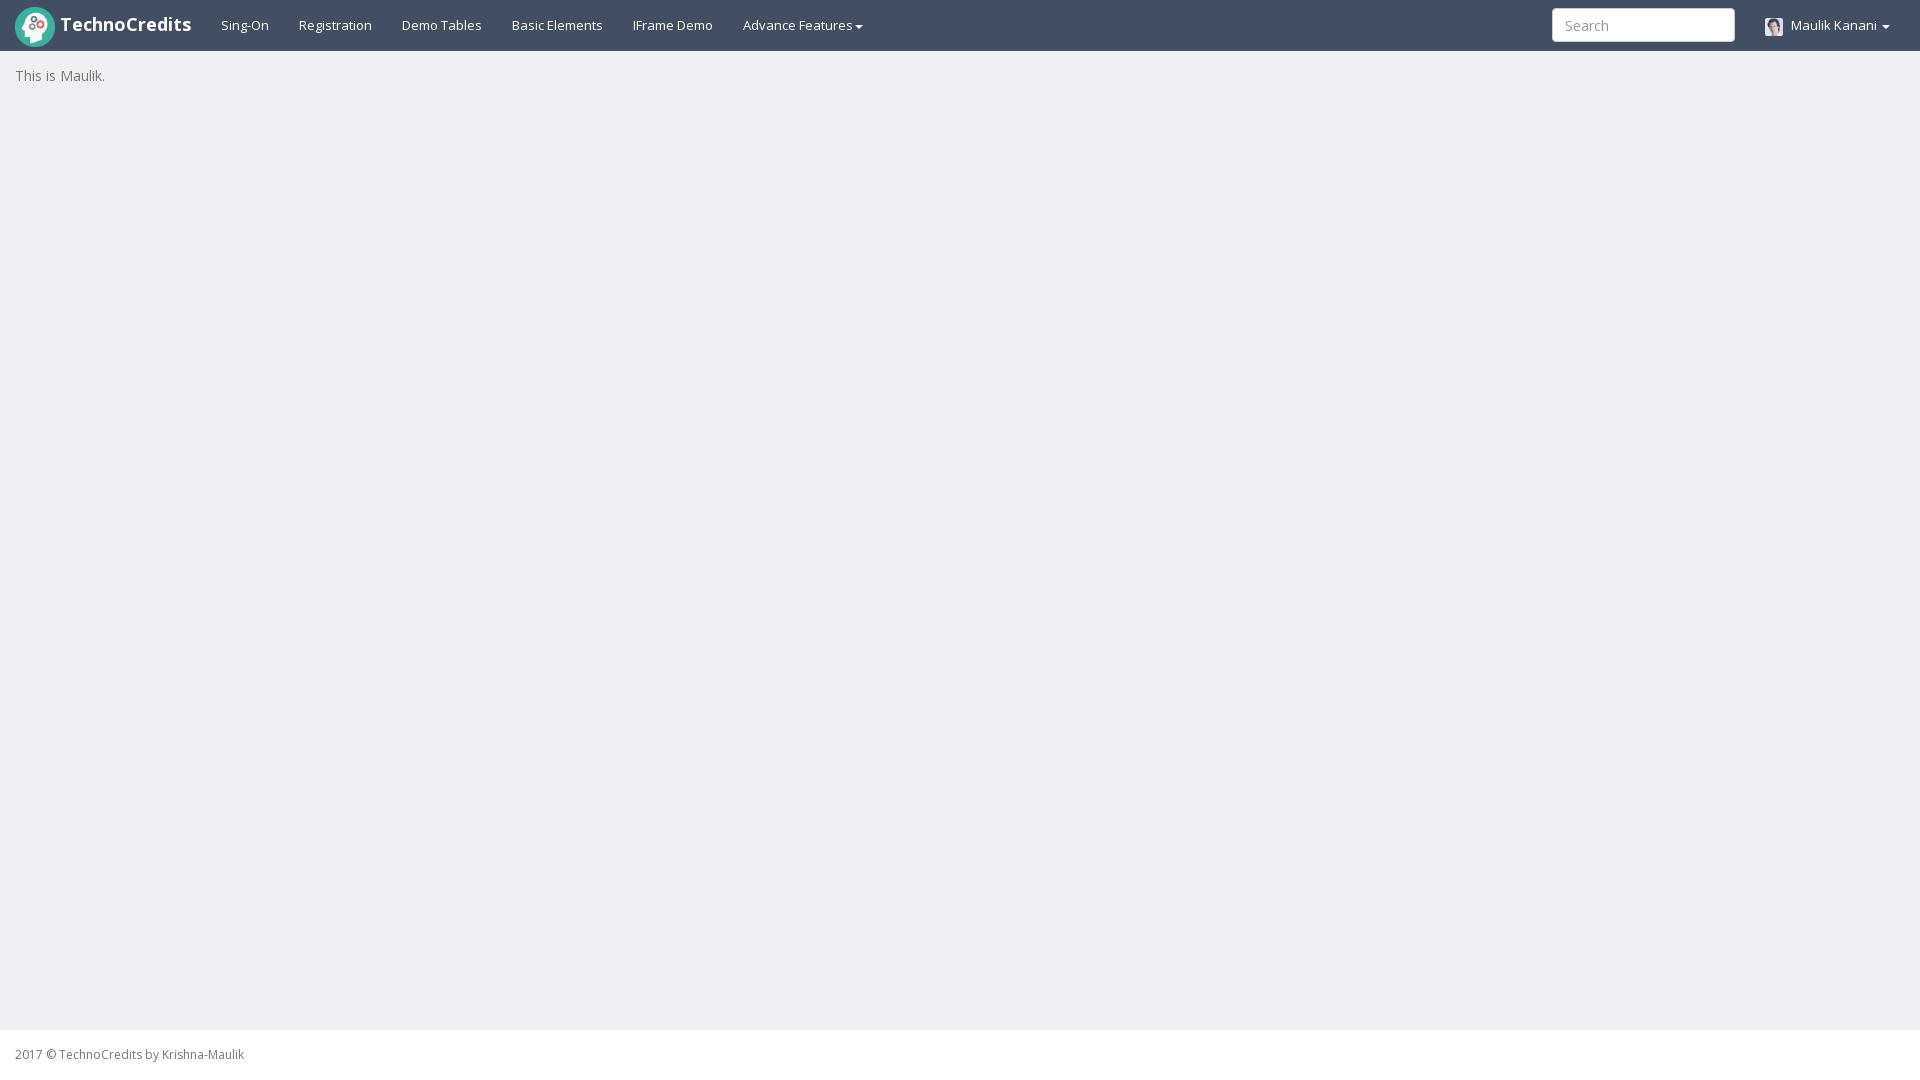